Navigates to an inputs page and clicks the Home link to verify navigation works correctly

Starting URL: https://practice.cydeo.com/inputs

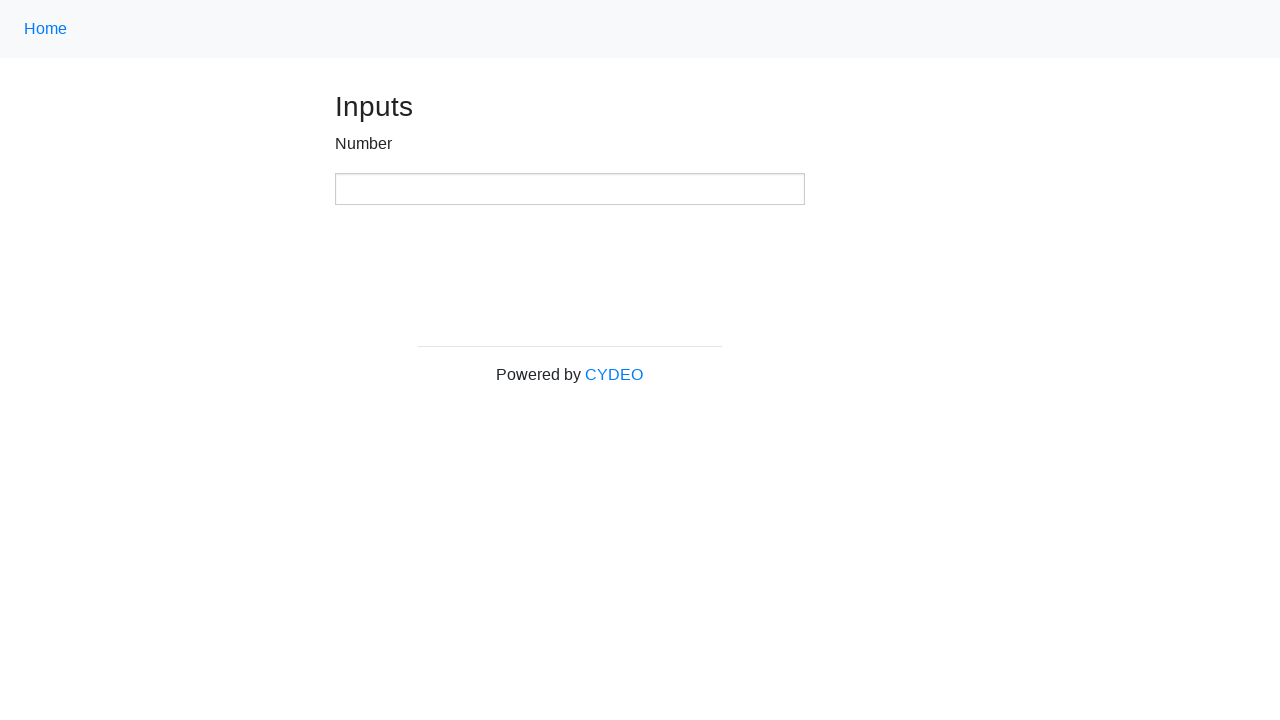

Clicked the Home navigation link at (46, 29) on .nav-link
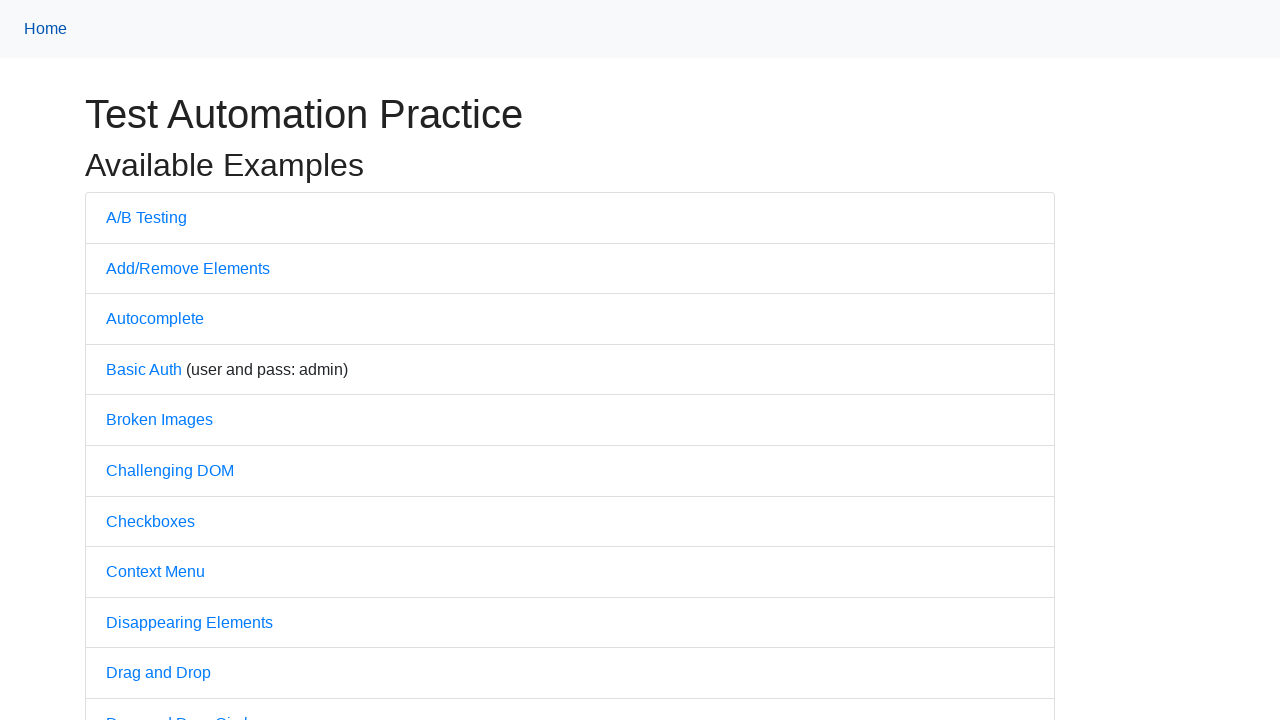

Verified page title is 'Practice'
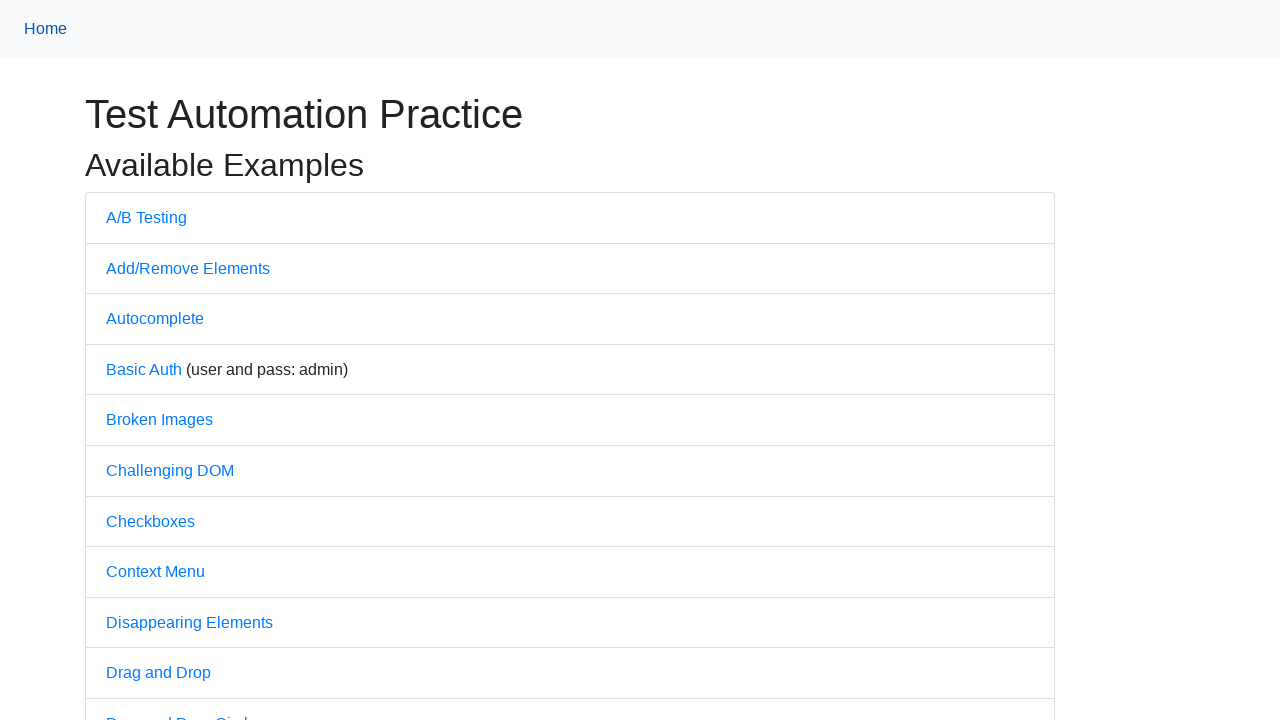

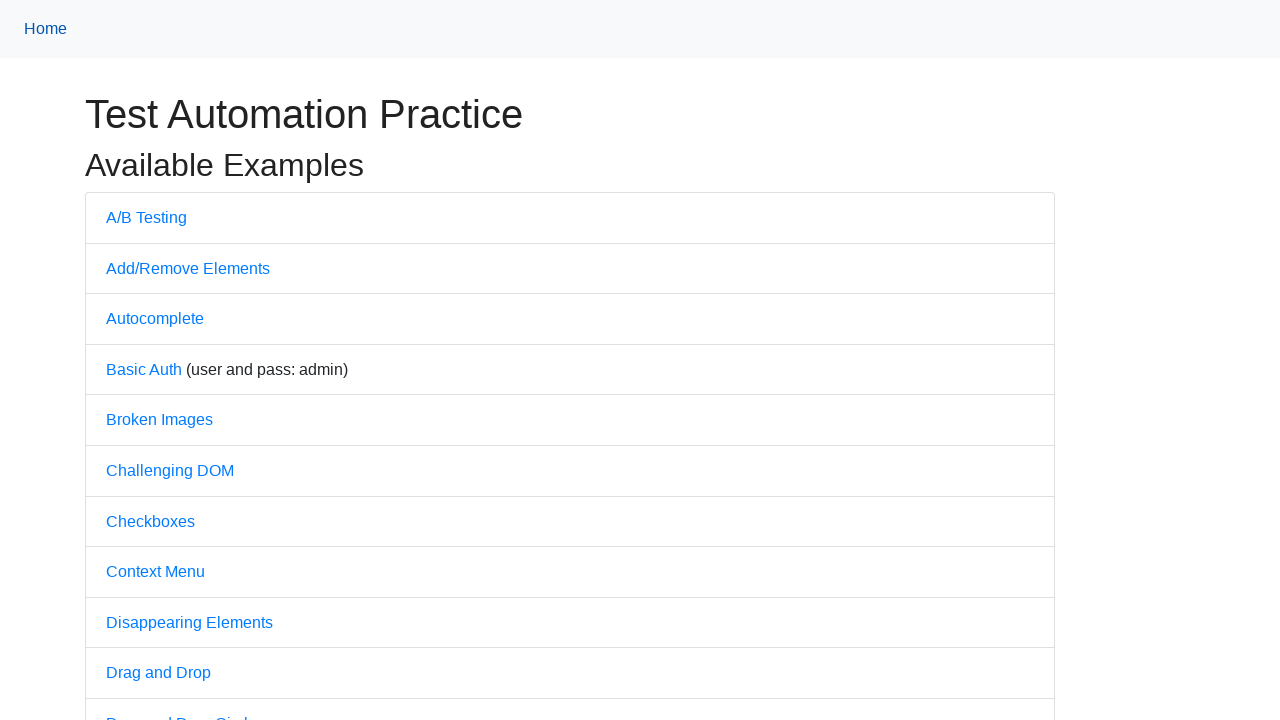